Navigates through multiple pages of Newegg's tablet listings, verifying that product information is displayed on each page

Starting URL: https://www.newegg.com/Tablets/SubCategory/ID-2557

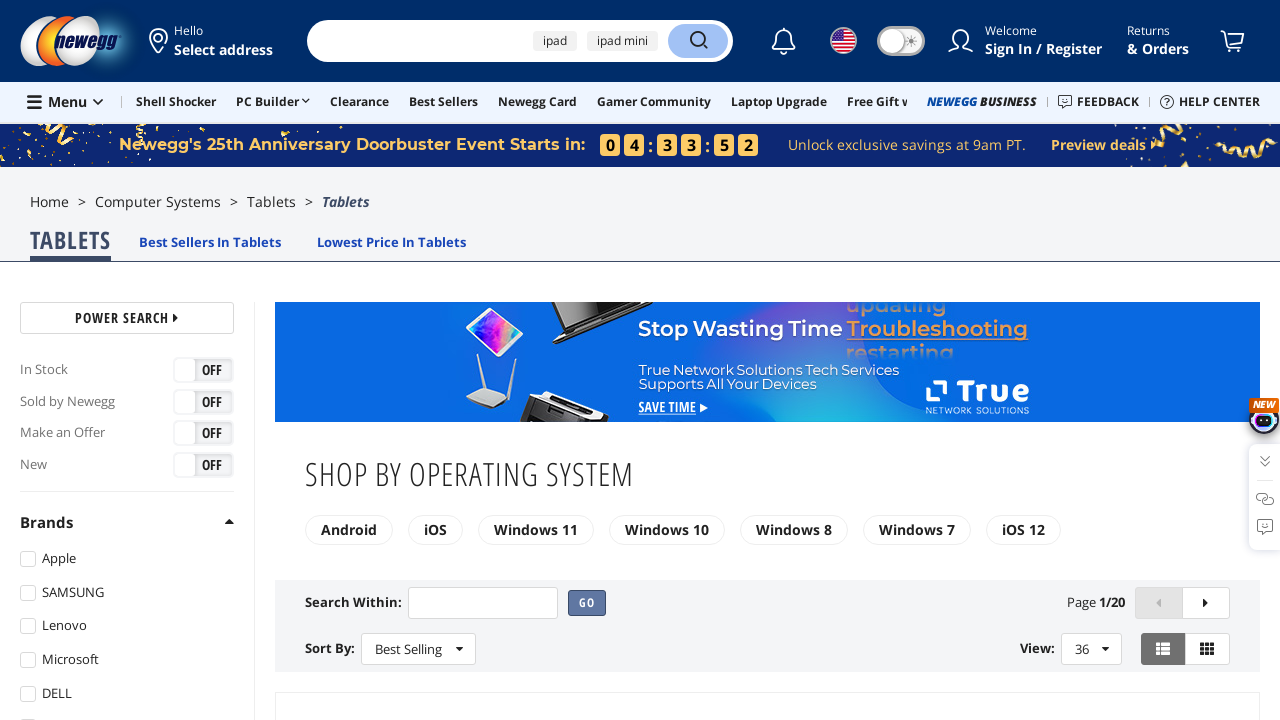

Waited for initial product listings to load on Newegg tablets page
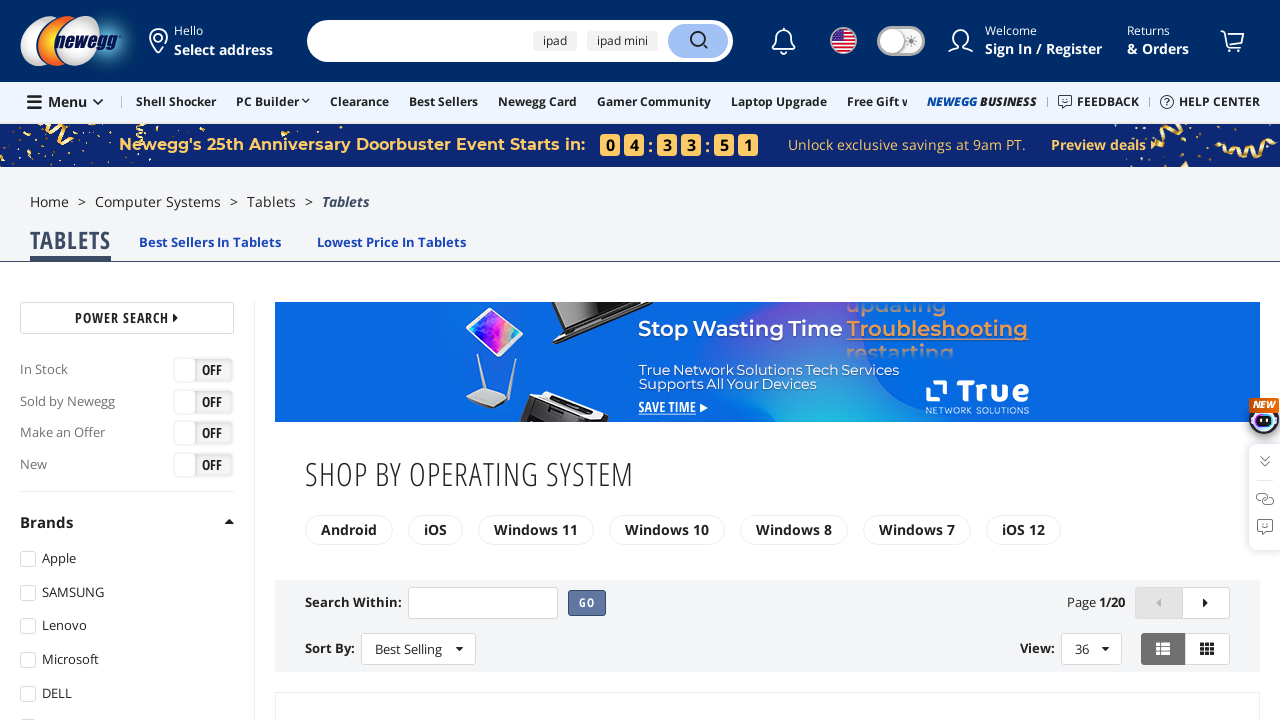

Navigated to page 2 of tablet listings
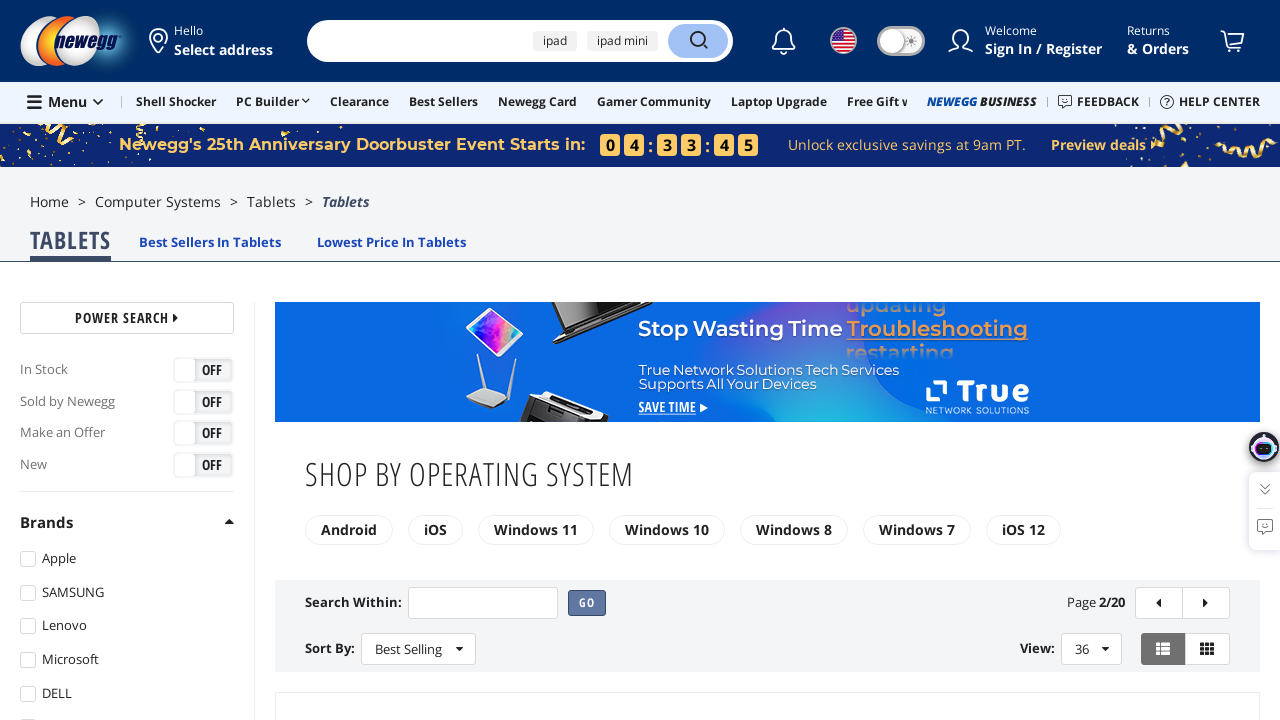

Product containers loaded on page 2
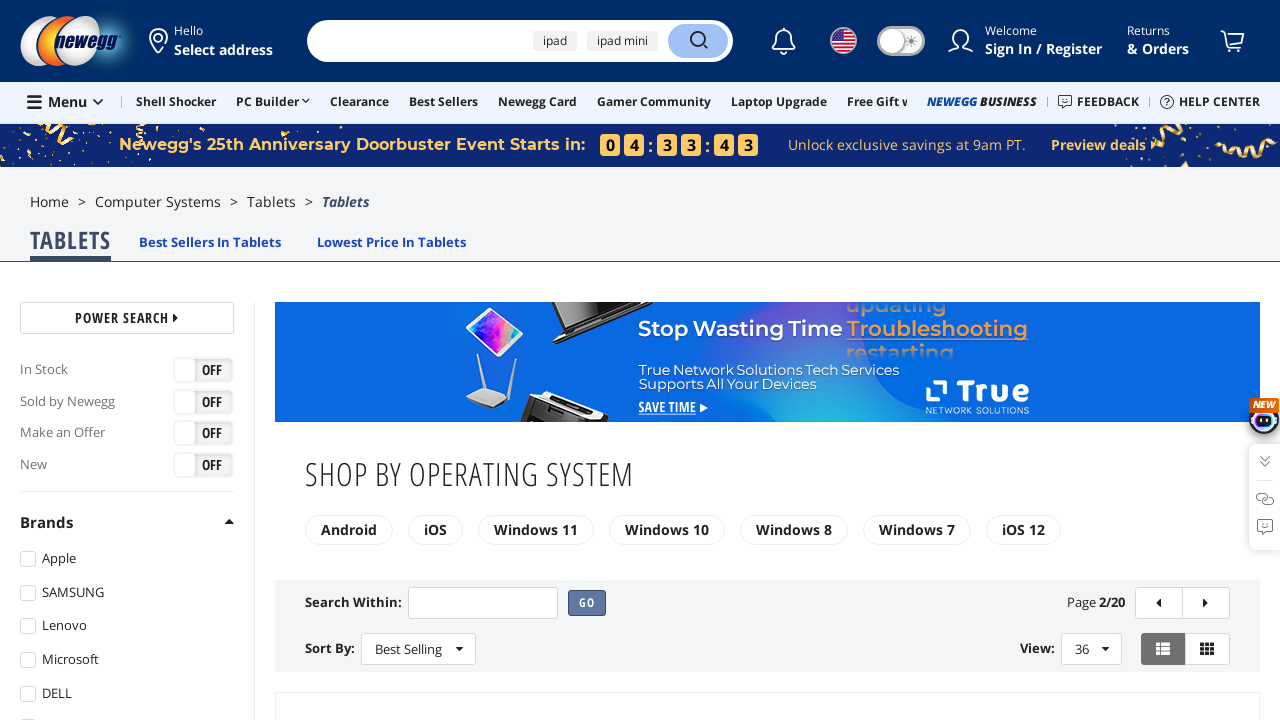

Product titles verified on page 2
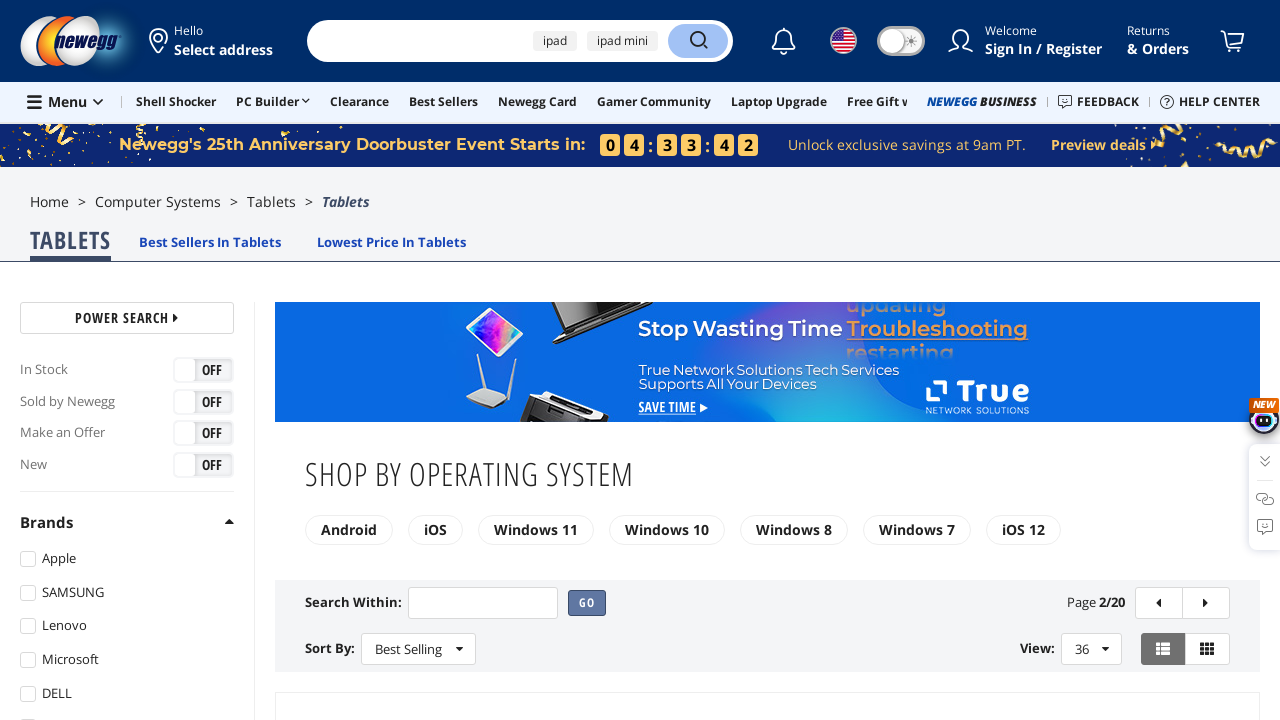

Price information verified on page 2
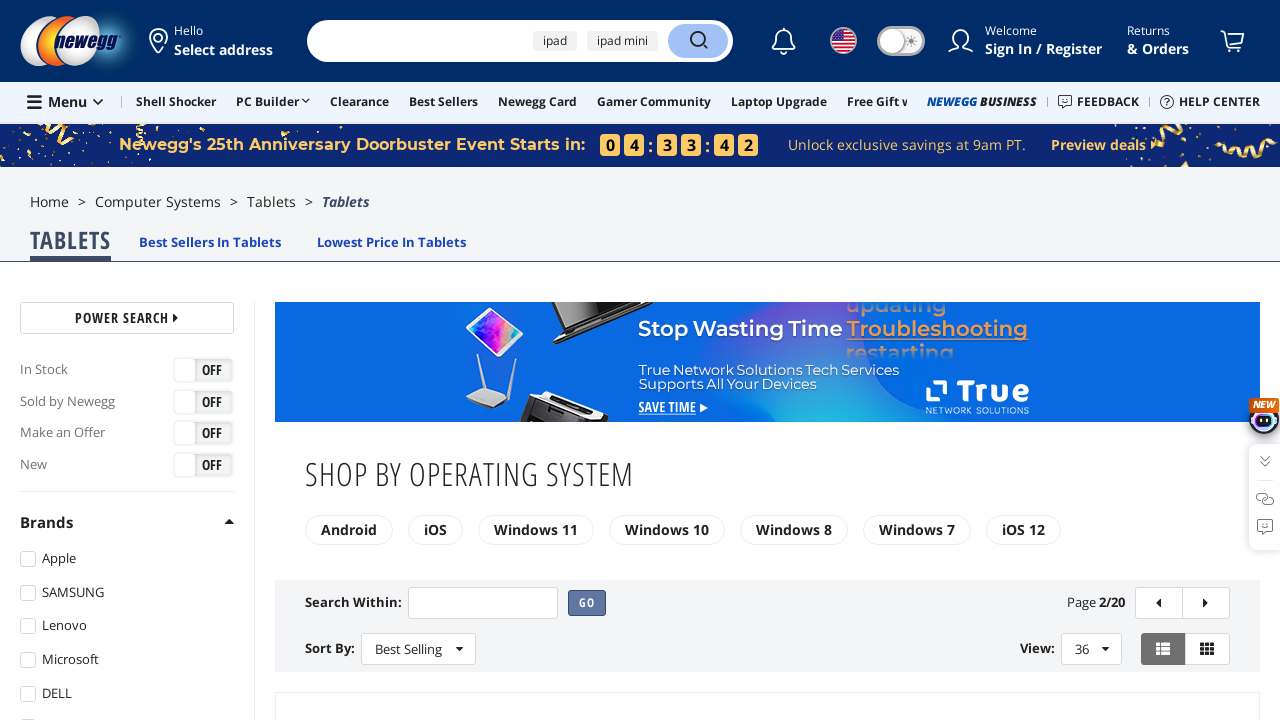

Navigated to page 3 of tablet listings
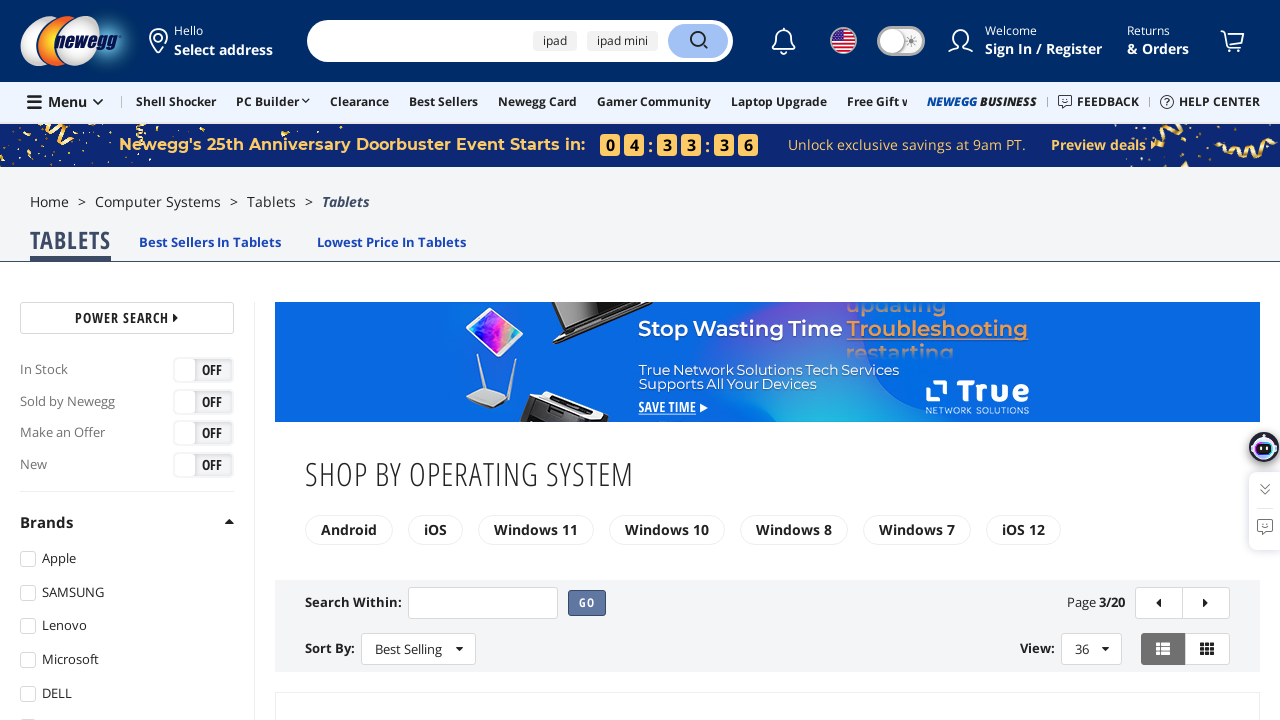

Product containers loaded on page 3
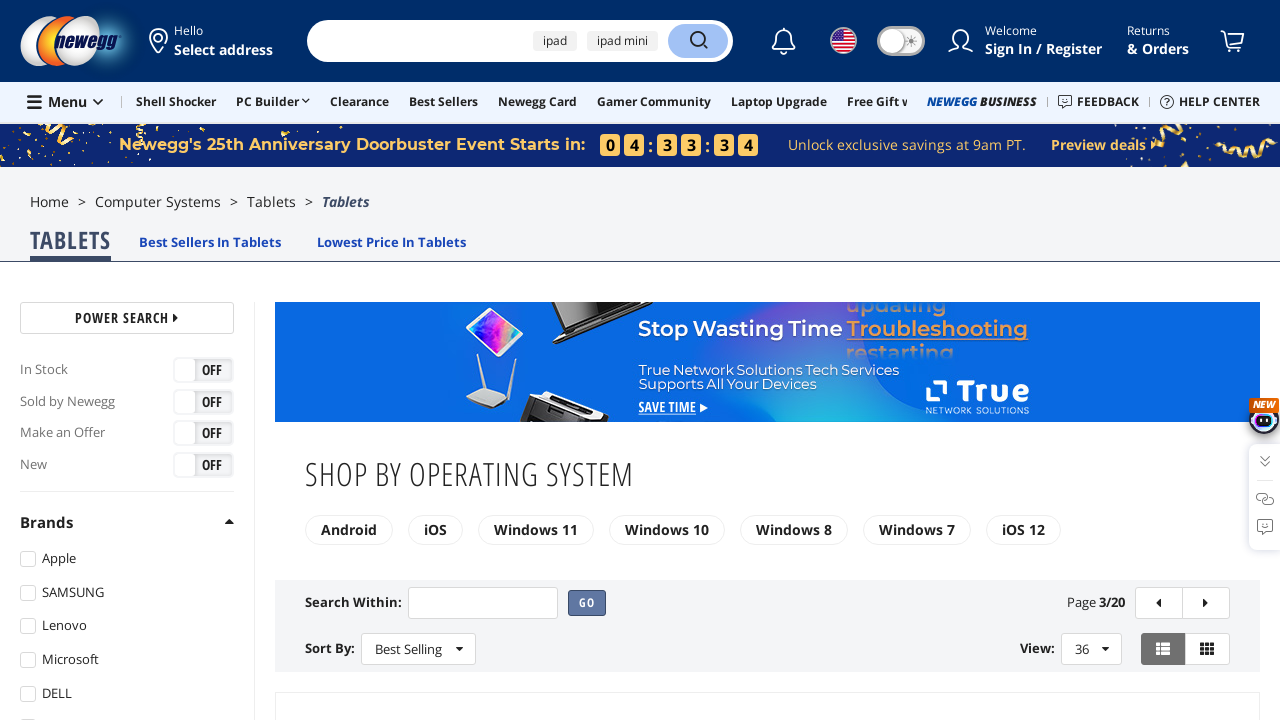

Product titles verified on page 3
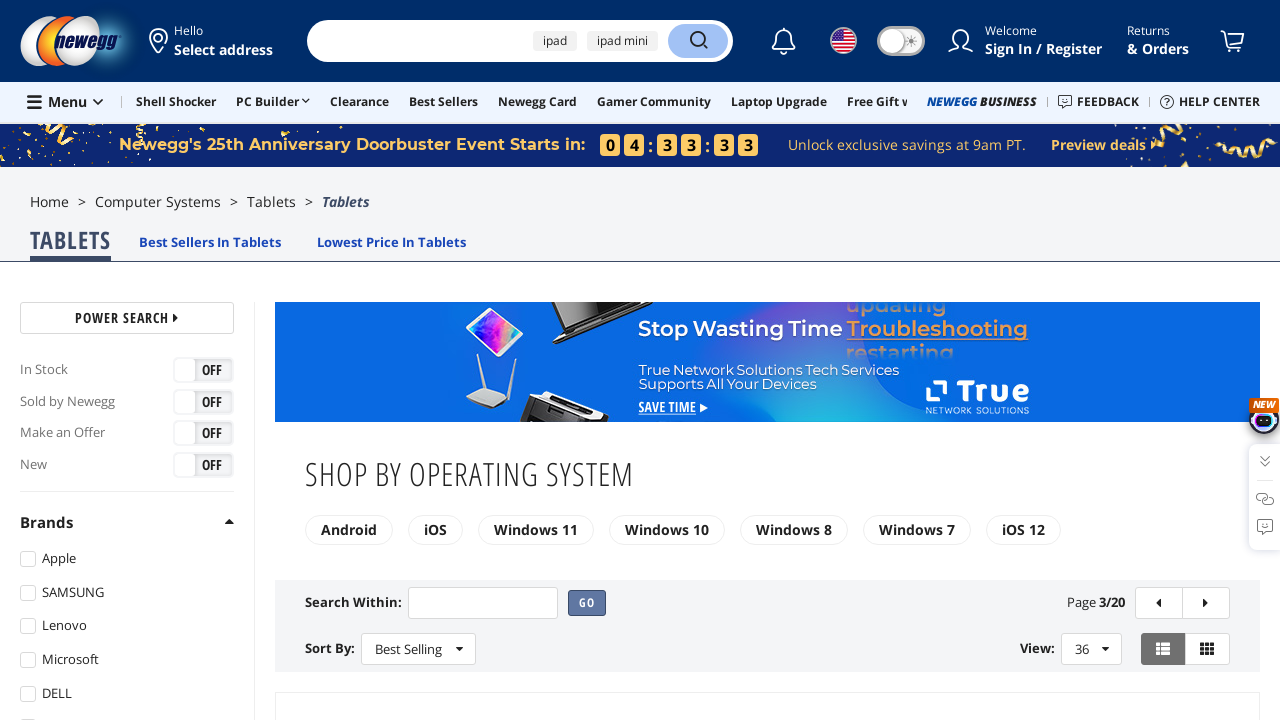

Price information verified on page 3
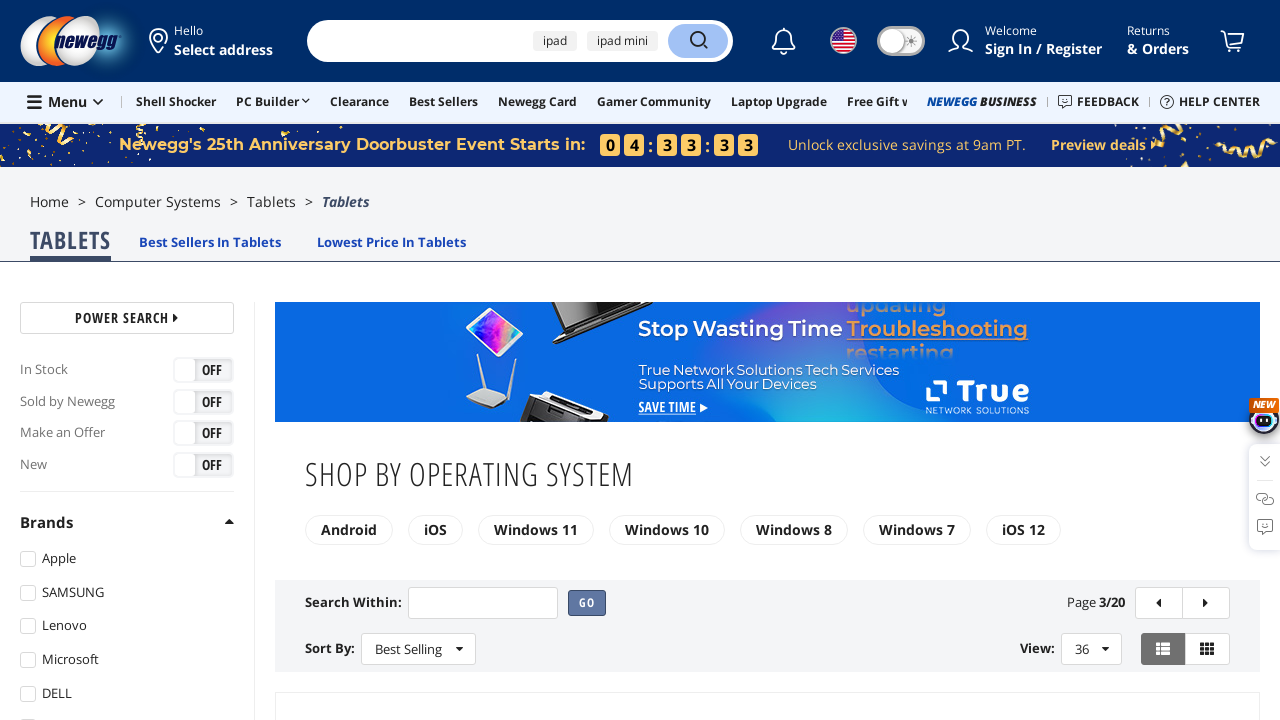

Navigated to page 4 of tablet listings
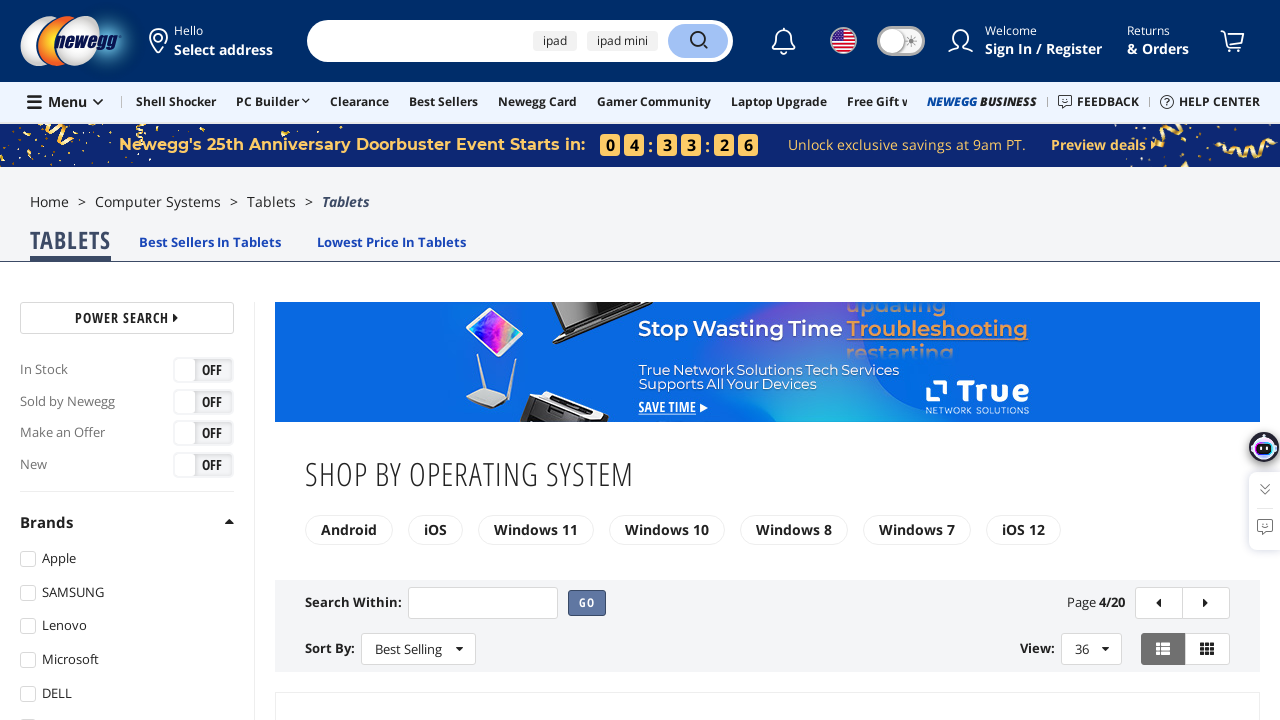

Product containers loaded on page 4
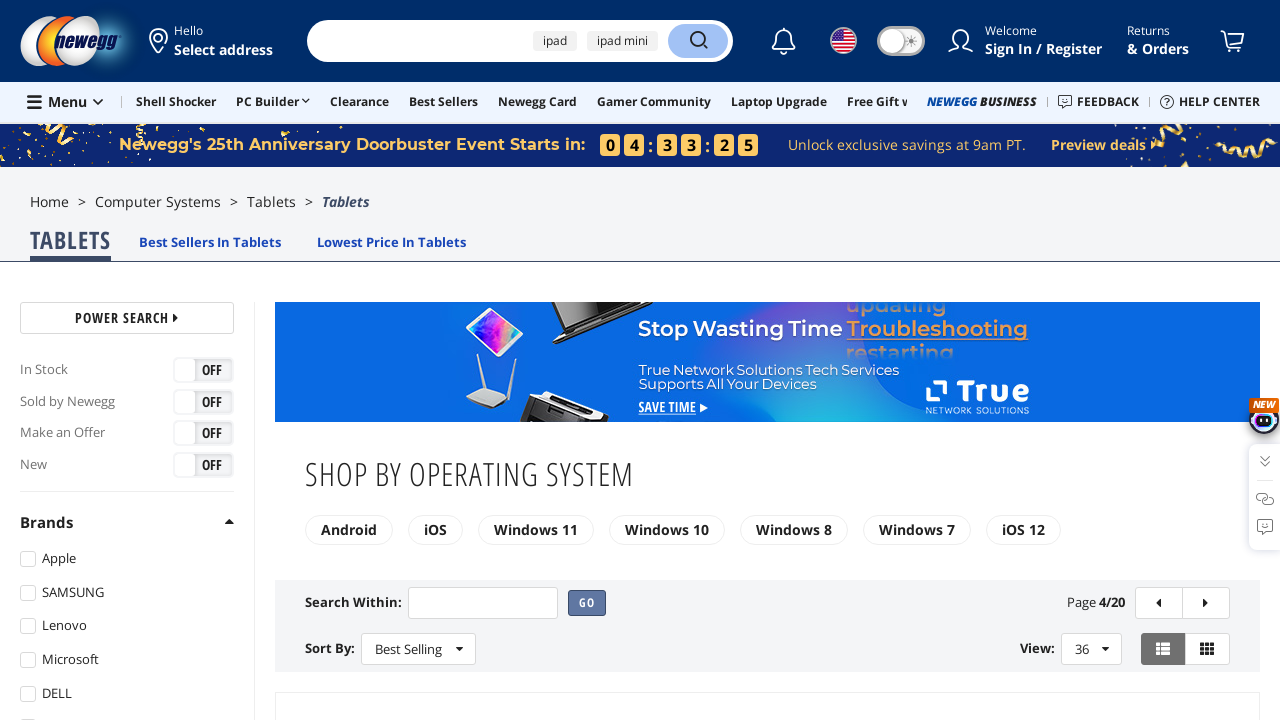

Product titles verified on page 4
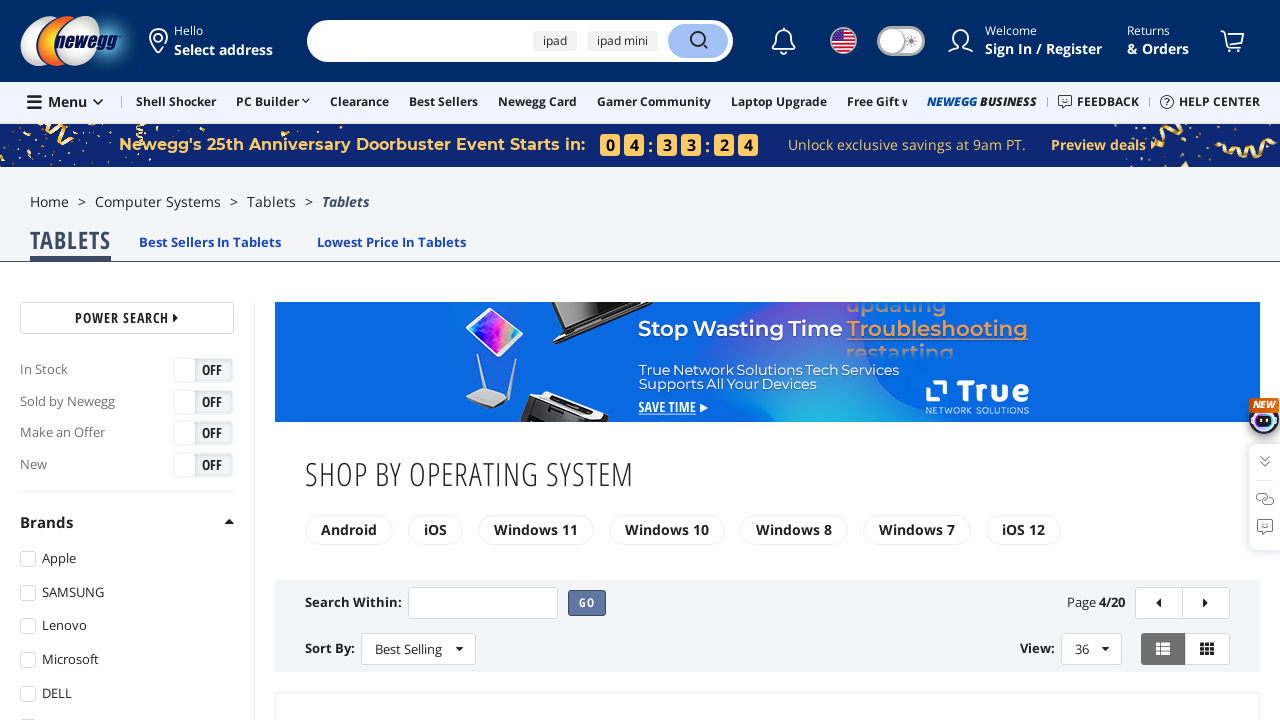

Price information verified on page 4
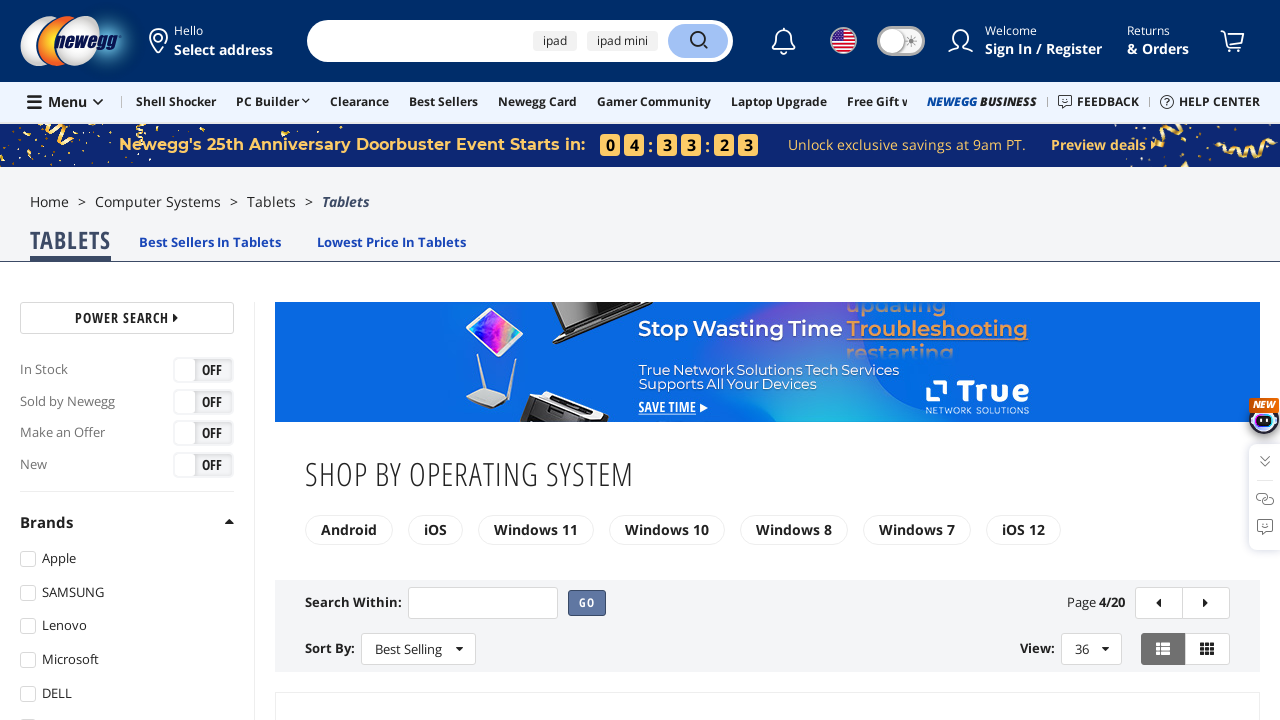

Navigated to page 5 of tablet listings
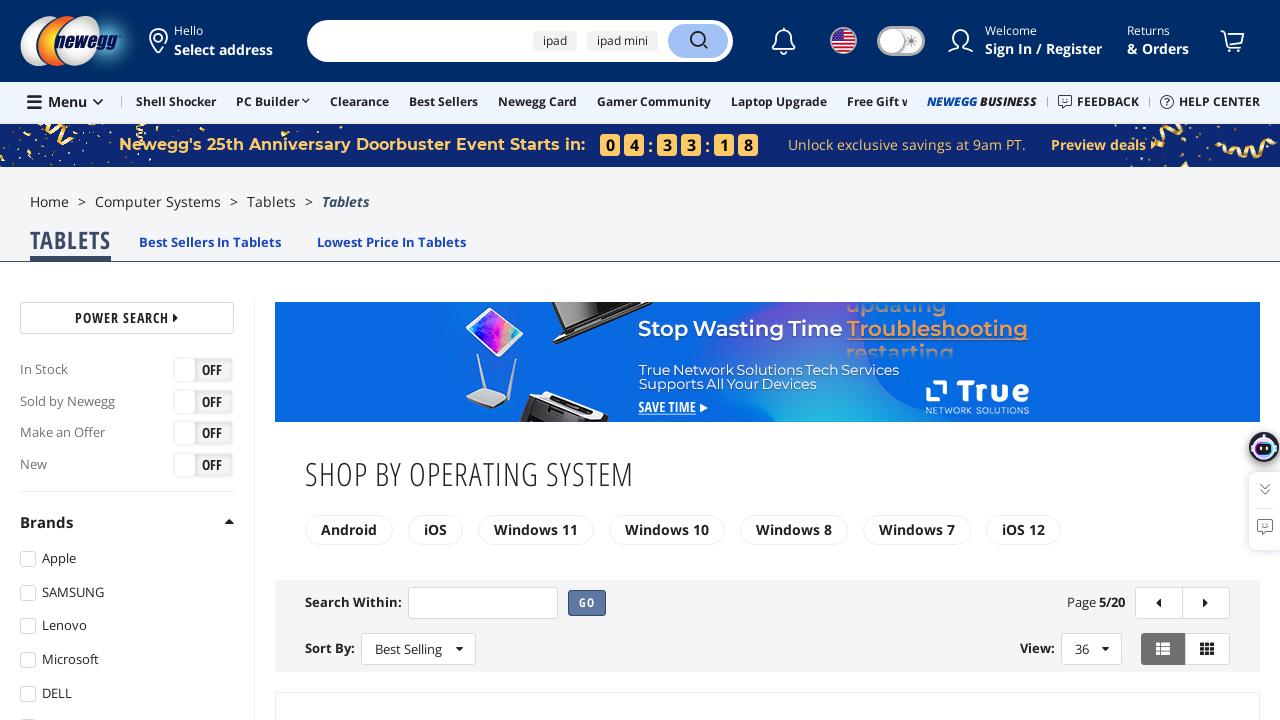

Product containers loaded on page 5
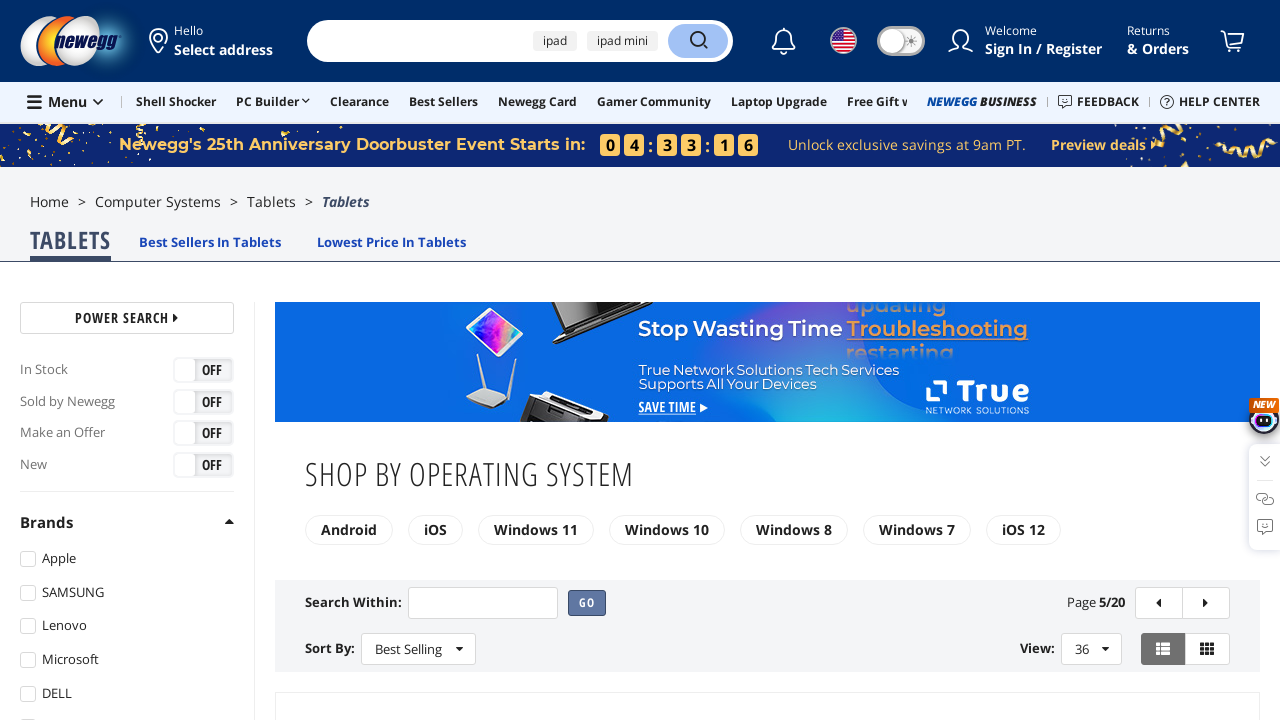

Product titles verified on page 5
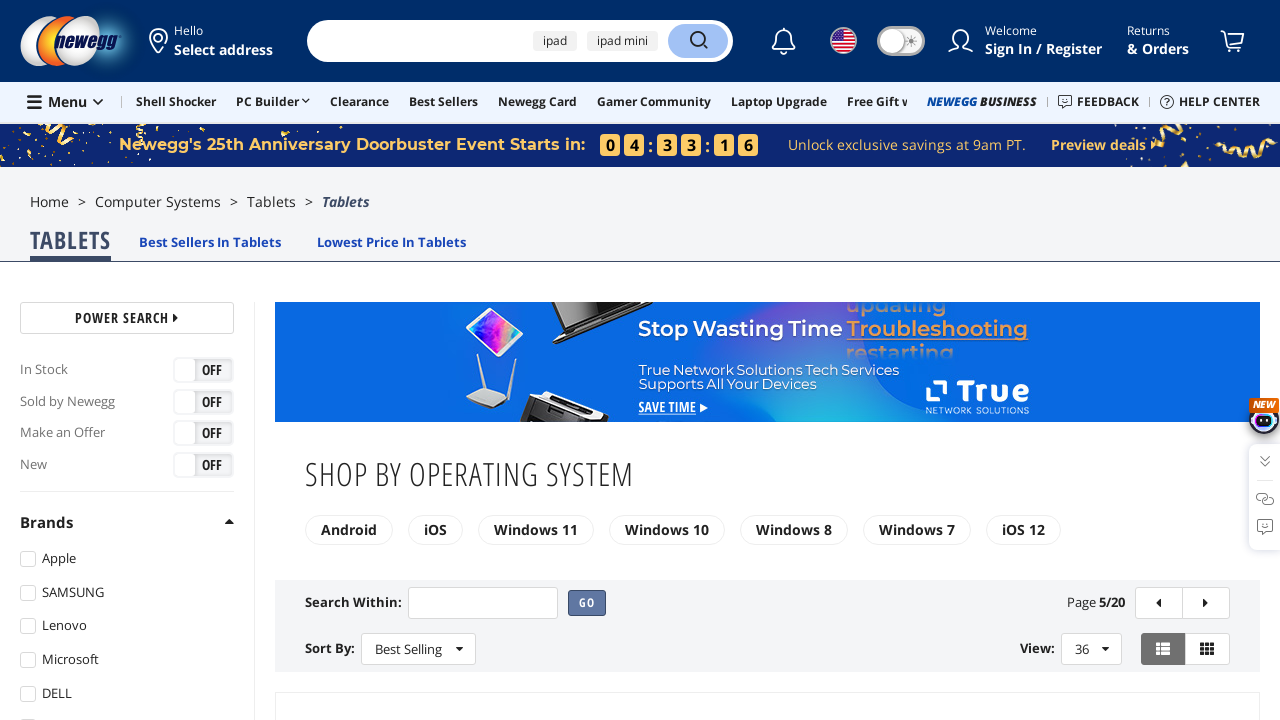

Price information verified on page 5
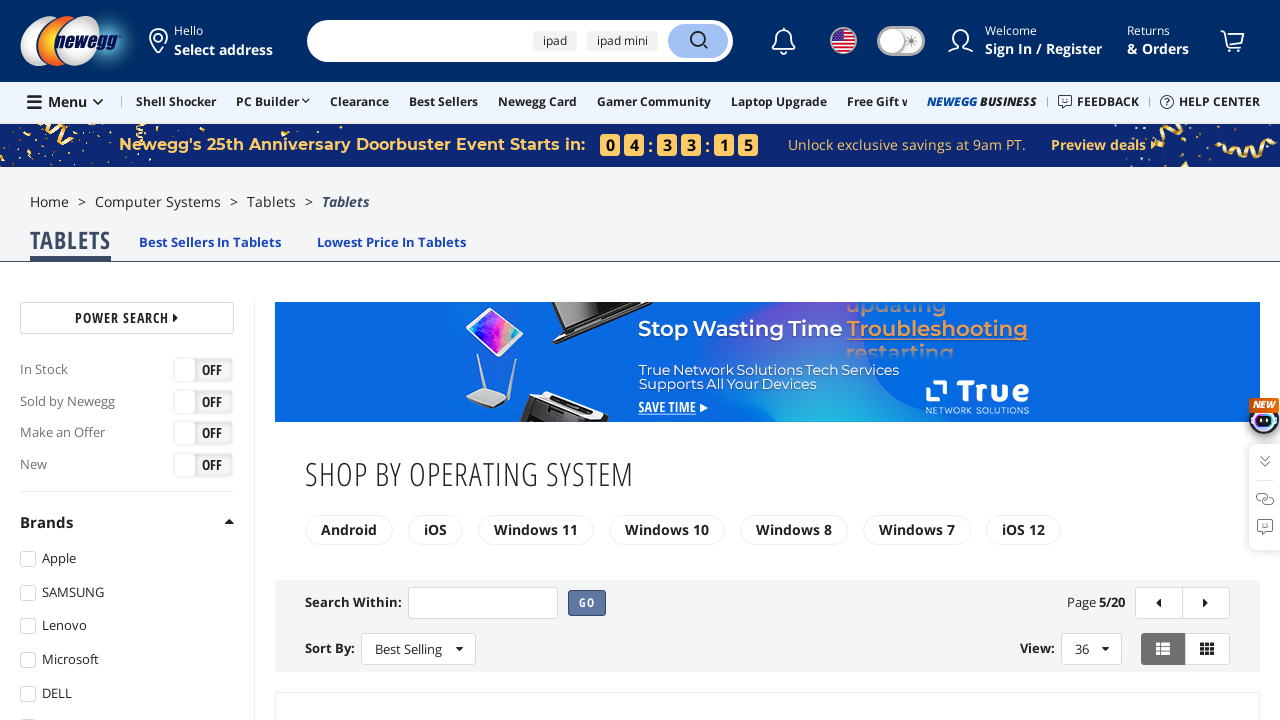

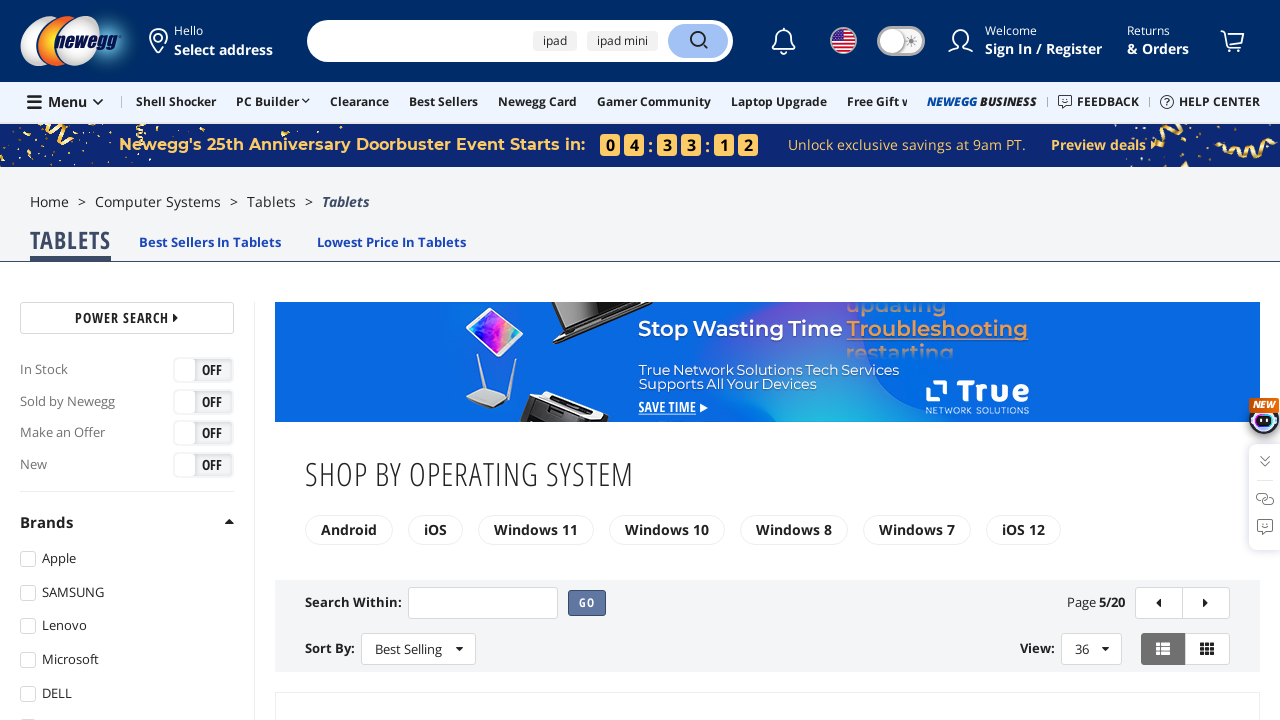